Tests mouse interaction actions by performing double-click and right-click operations on elements within an iframe on W3Schools try editor page

Starting URL: https://www.w3schools.com/tags/tryit.asp?filename=tryhtml_select_multiple

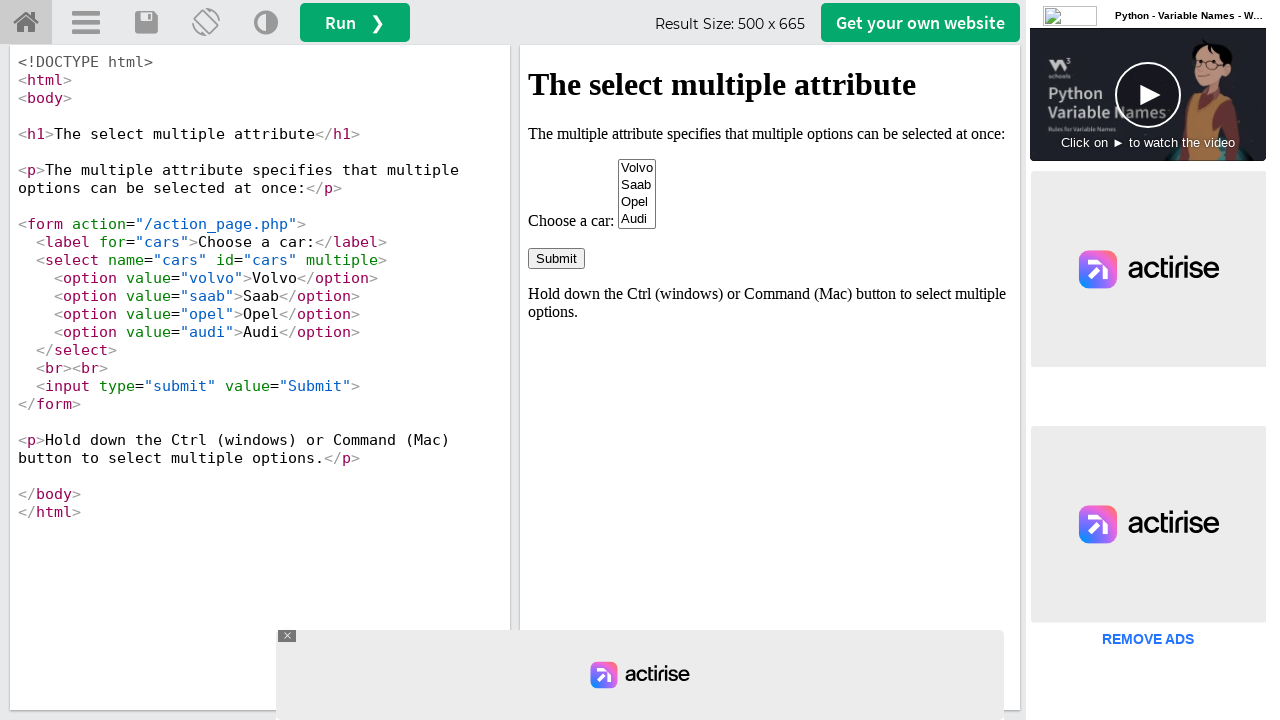

Located iframe with id 'iframeResult' containing demo content
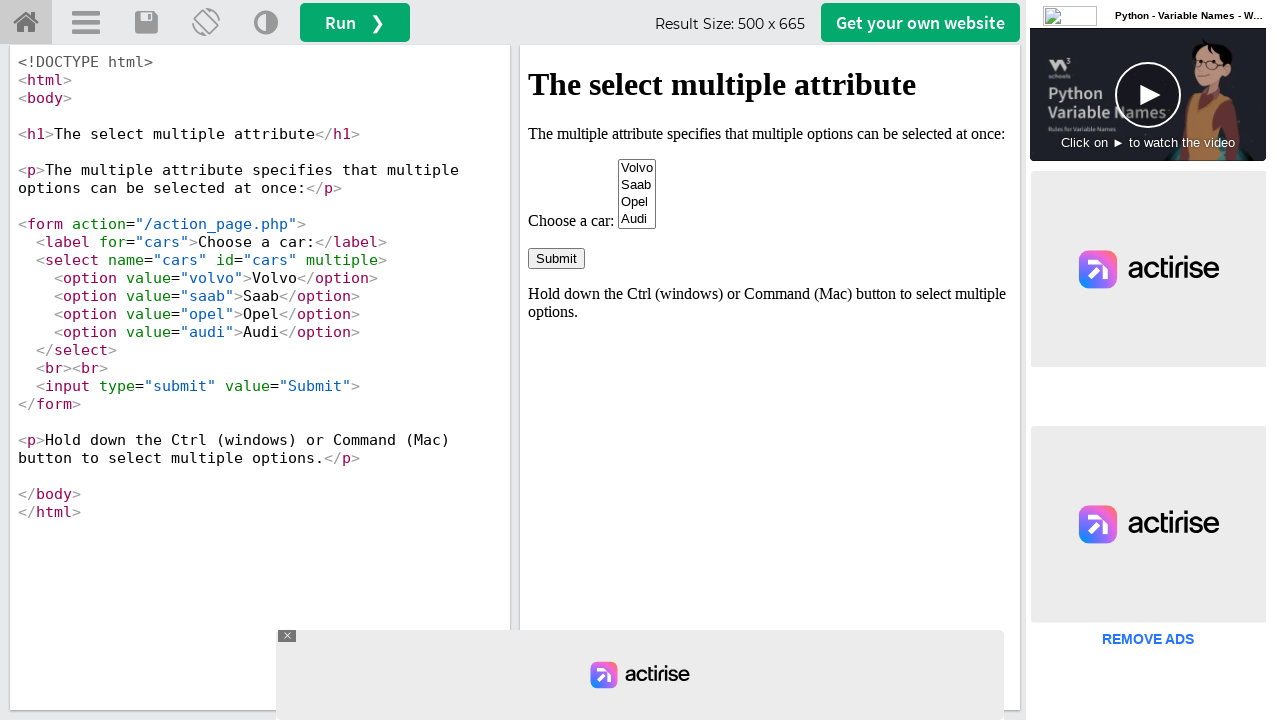

Double-clicked on h1 element in iframe at (770, 85) on iframe[id='iframeResult'] >> internal:control=enter-frame >> xpath=//body//h1
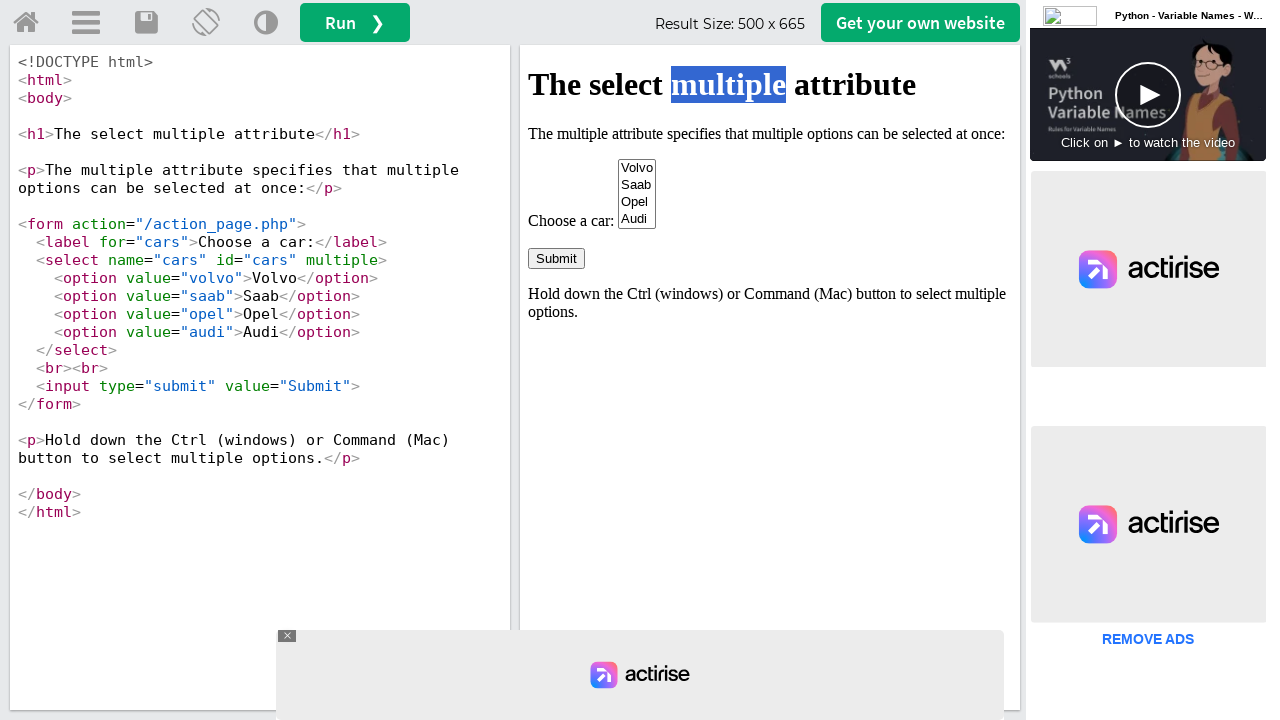

Right-clicked on first form element in iframe at (770, 214) on iframe[id='iframeResult'] >> internal:control=enter-frame >> xpath=//body/form[1
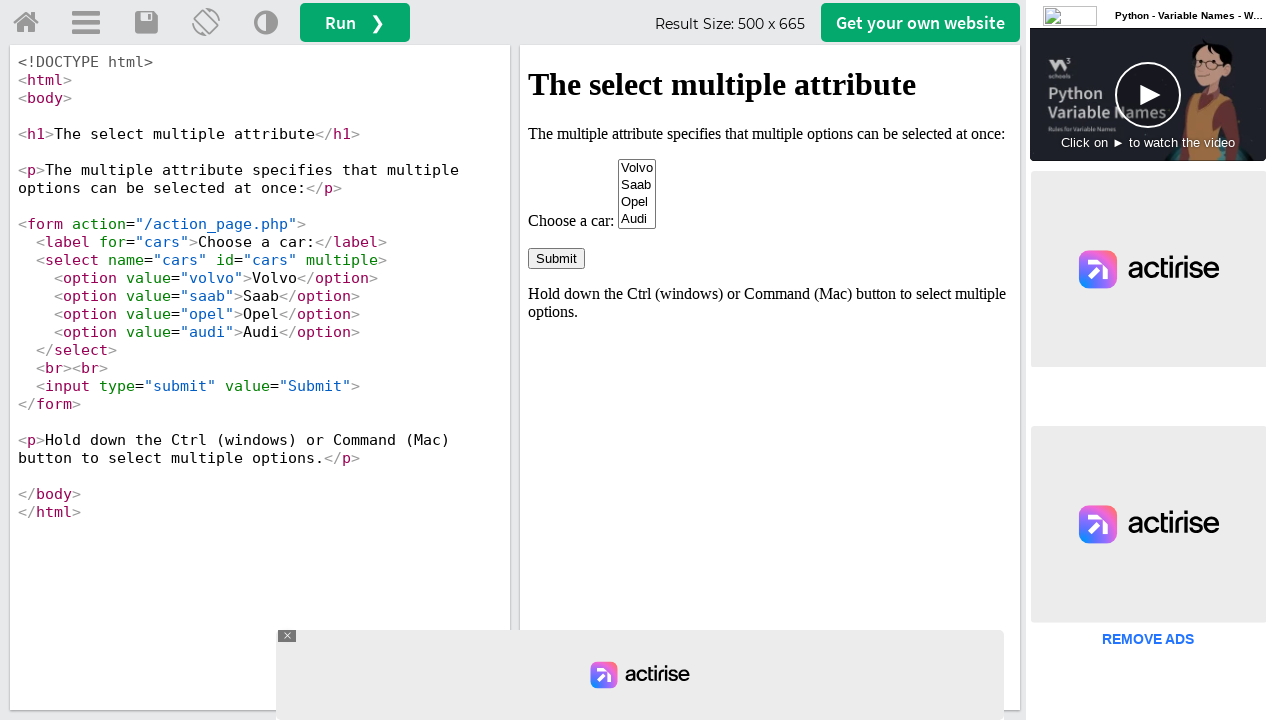

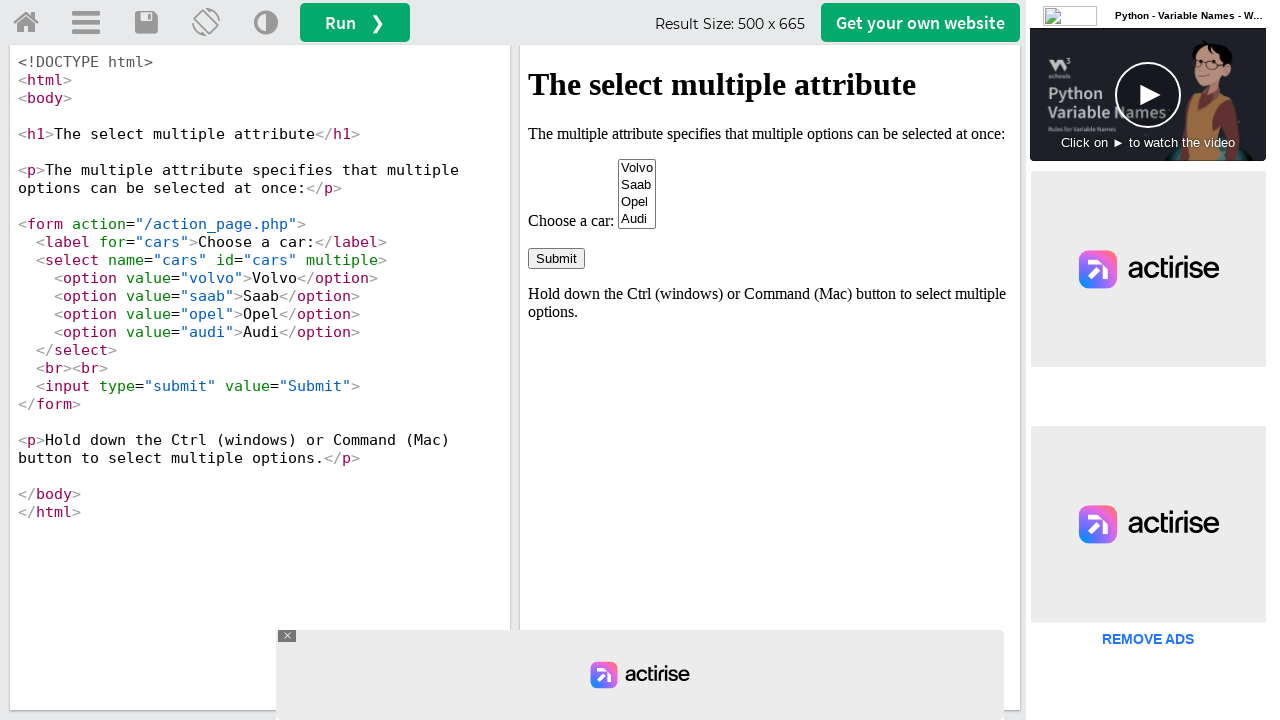